Tests error validation when entering amount above maximum (8000.1 UAH), expecting maximum amount error message

Starting URL: https://next.privat24.ua/mobile

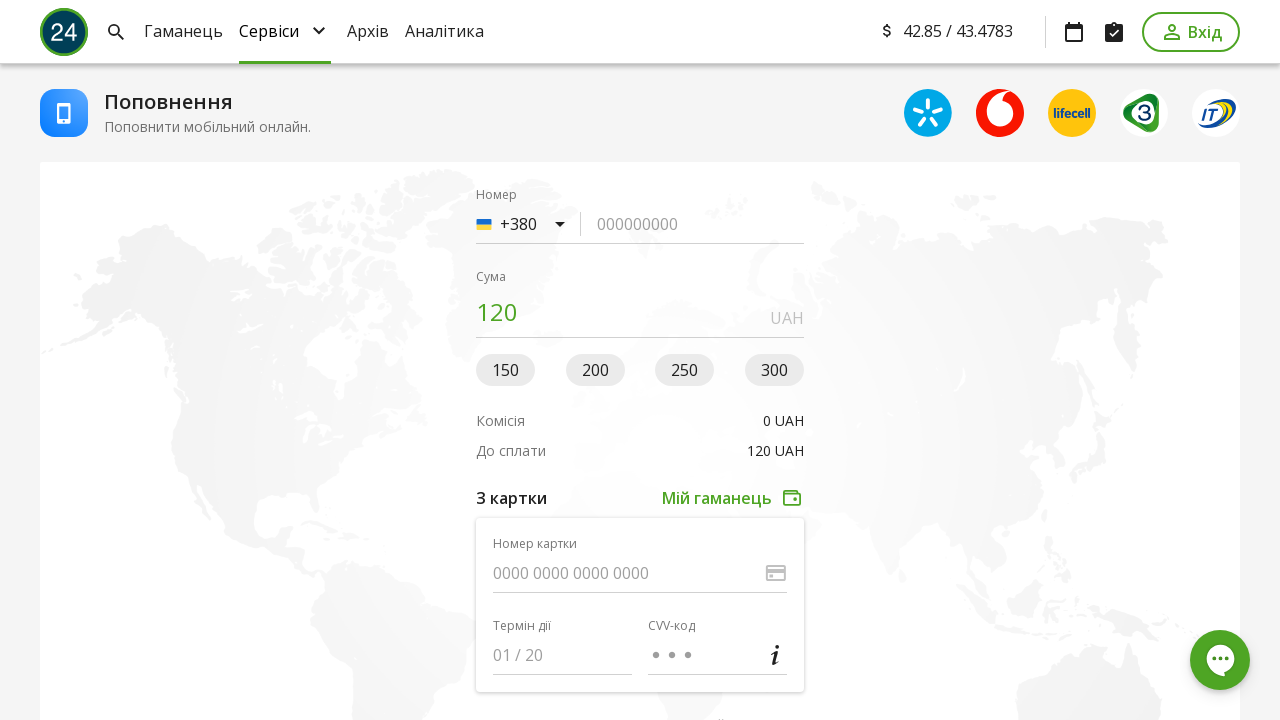

Filled phone number field with '963517269' on input[data-qa-node='phone-number']
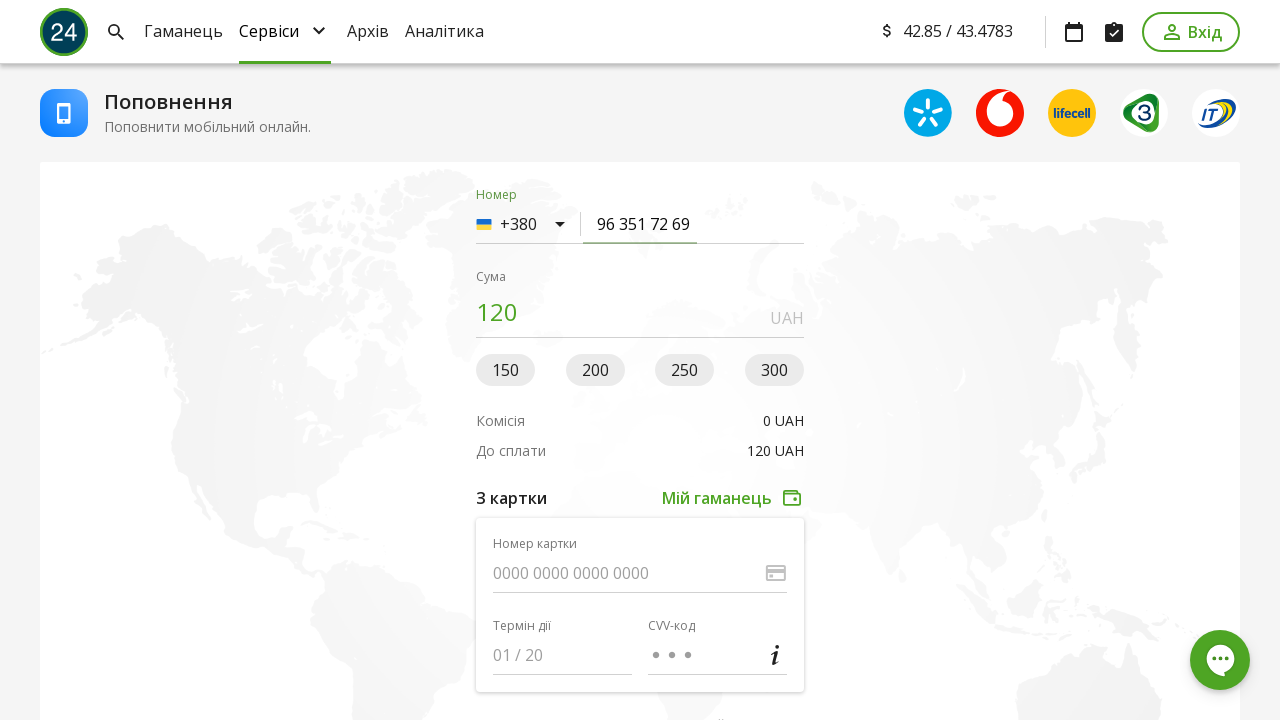

Cleared amount field on input[name='amount']
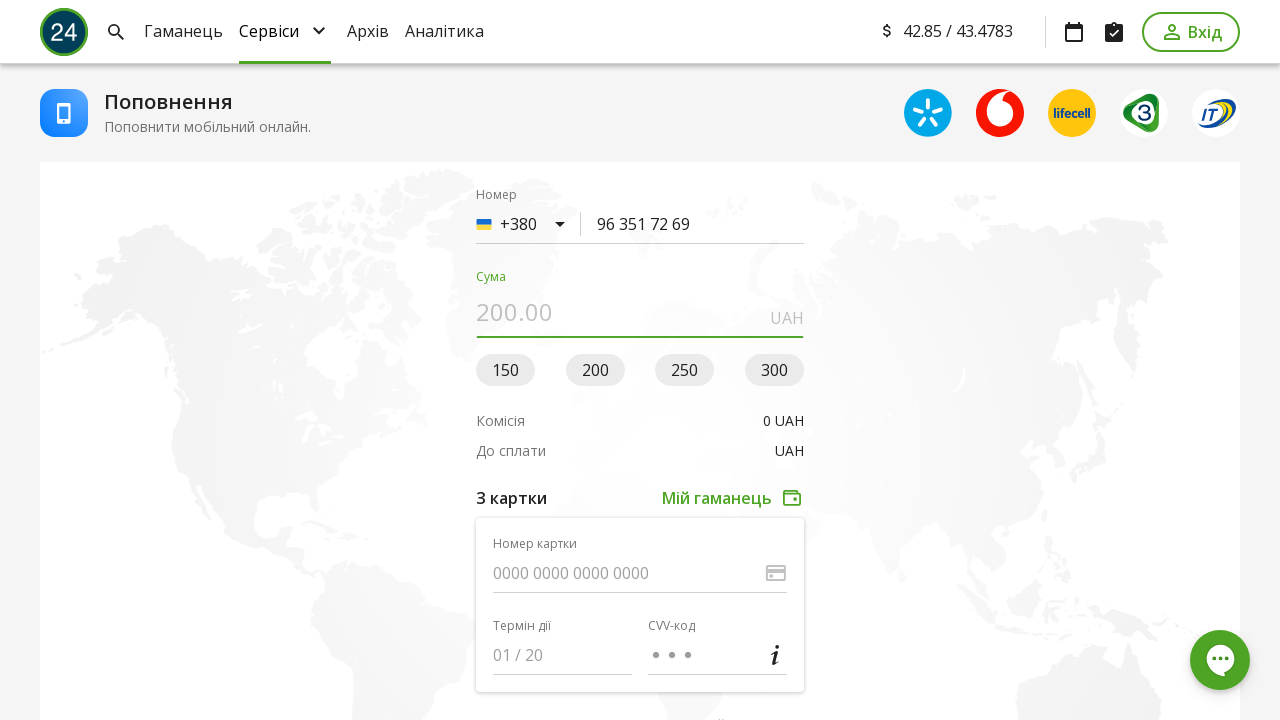

Filled amount field with '8000.1' UAH (above maximum limit) on input[name='amount']
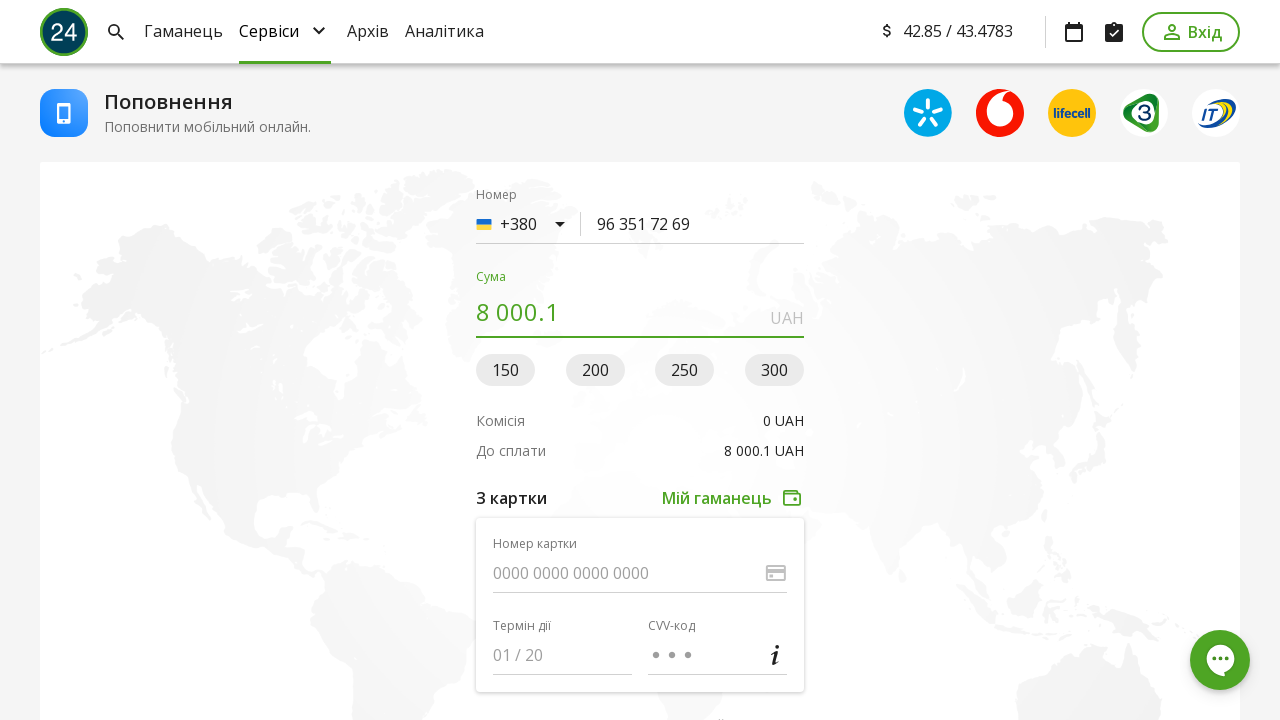

Filled card number field with debit card number on input[data-qa-node='numberdebitSource']
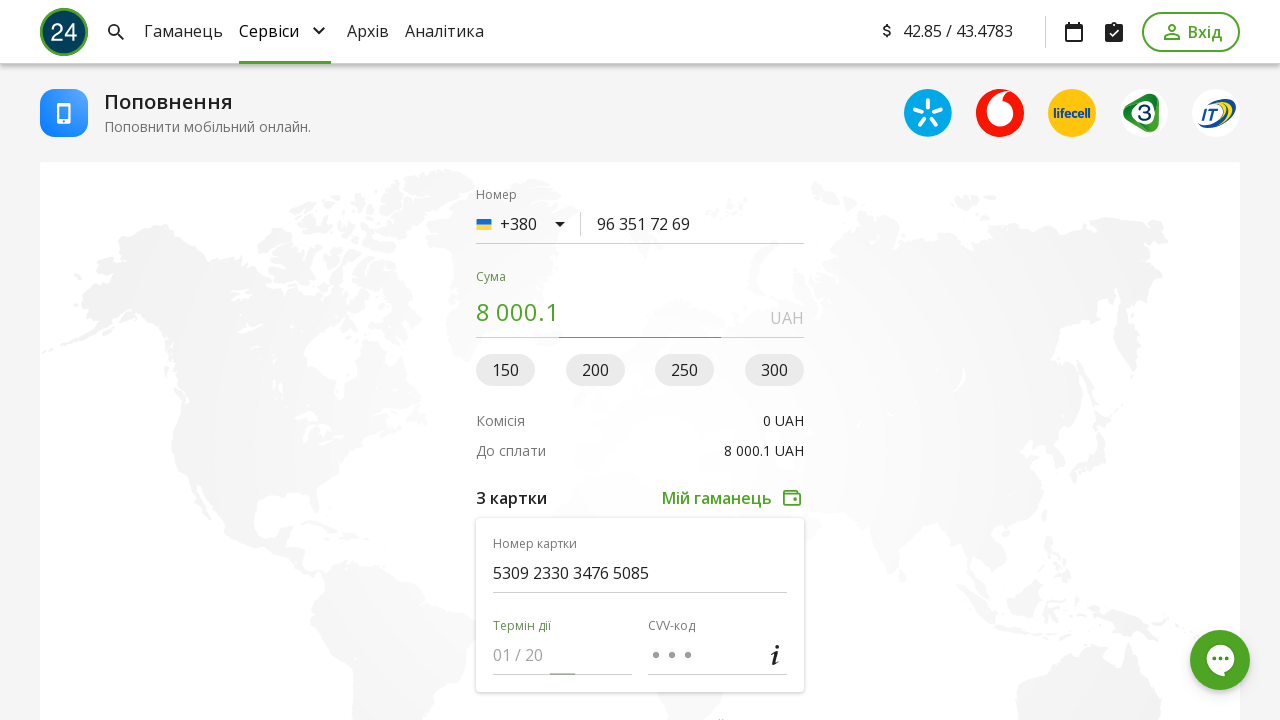

Filled card expiry date field with '1225' on input[data-qa-node='expiredebitSource']
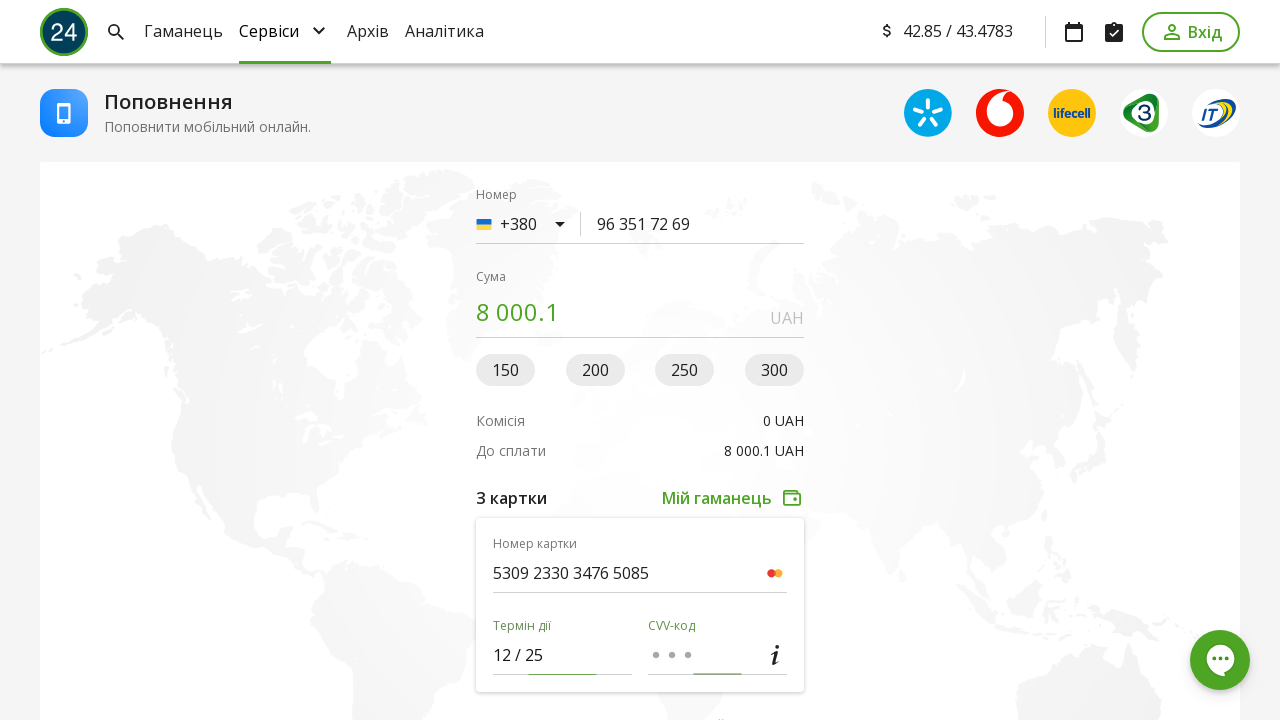

Filled CVV field with '888' on input[data-qa-node='cvvdebitSource']
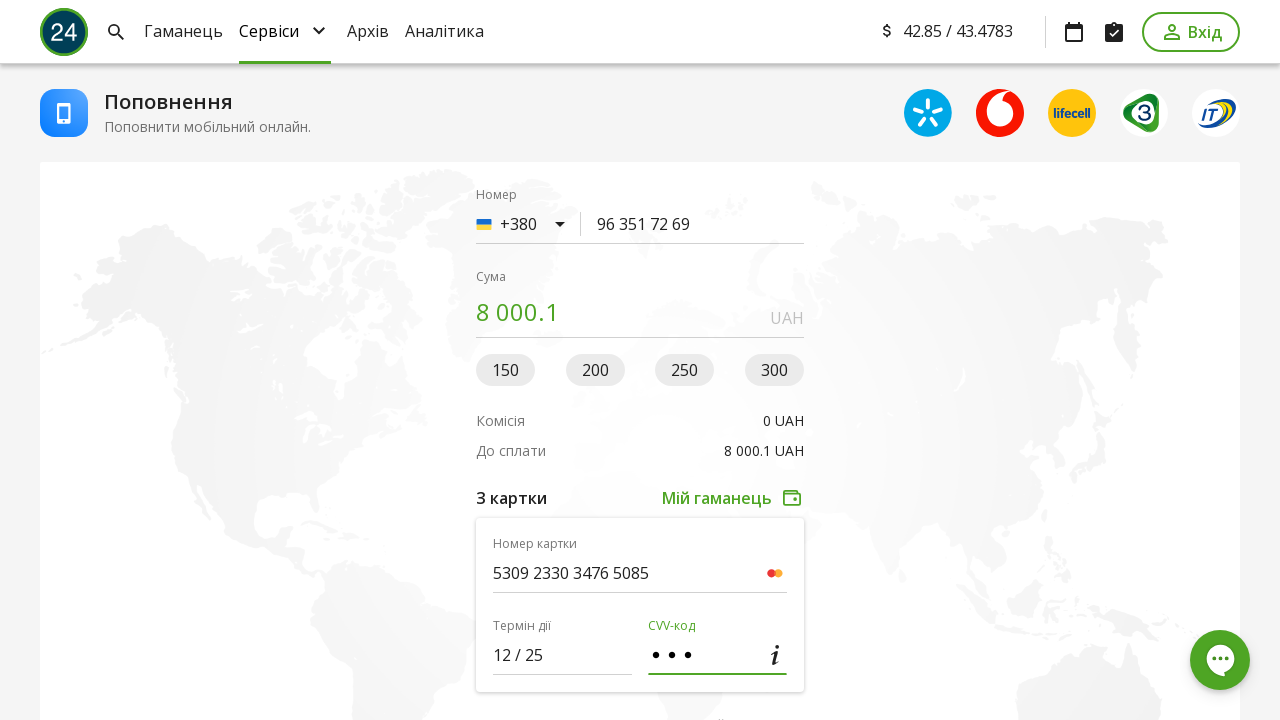

Clicked submit button to submit form with amount above maximum at (640, 360) on button[data-qa-node='submit']
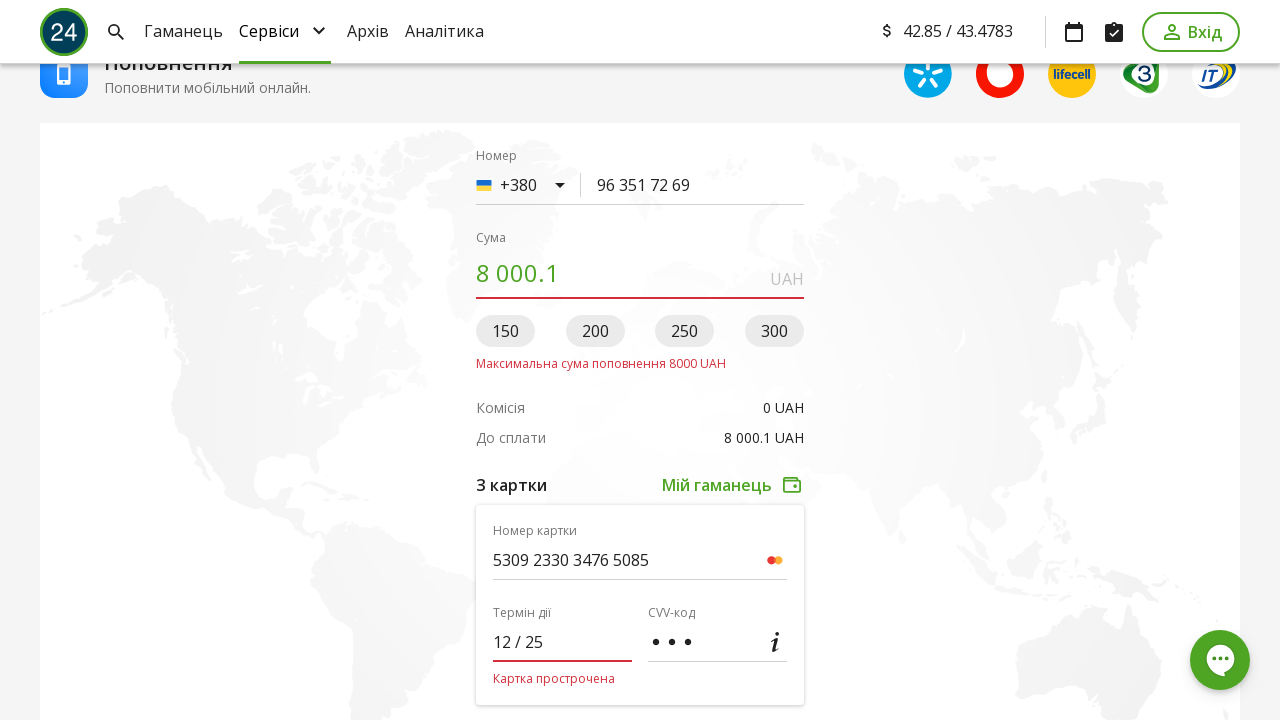

Verified maximum amount error message appeared on form
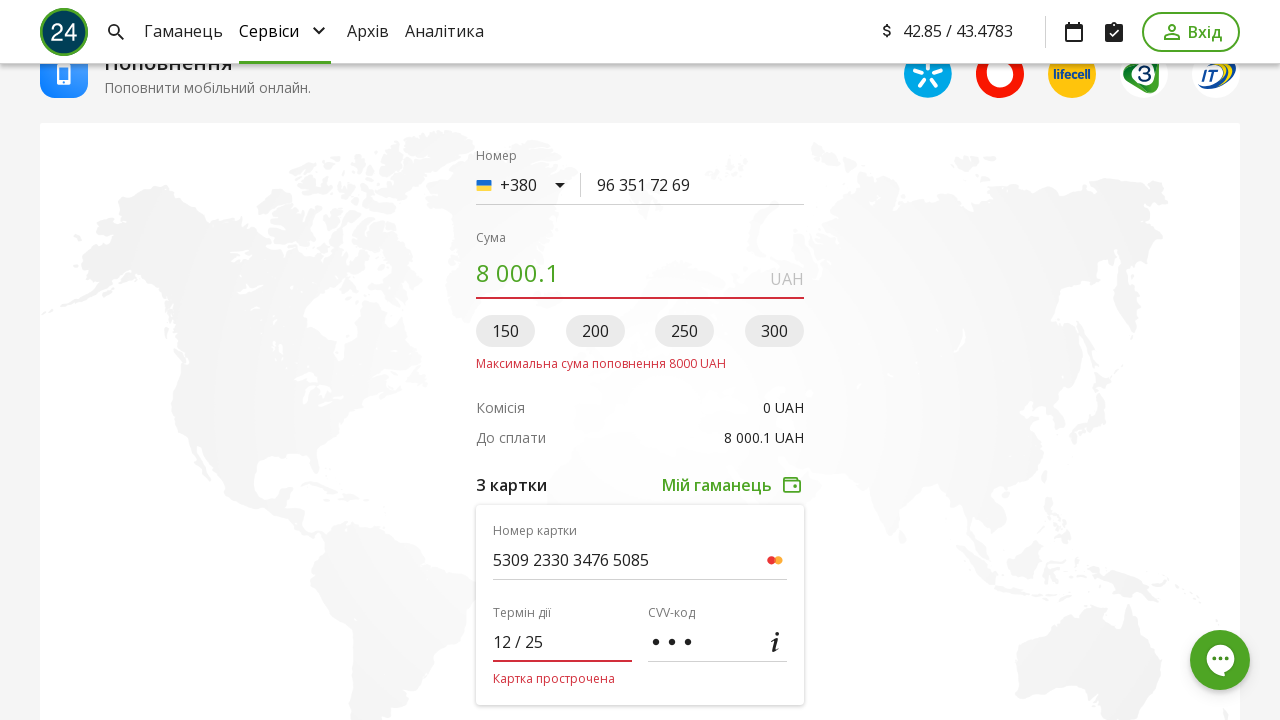

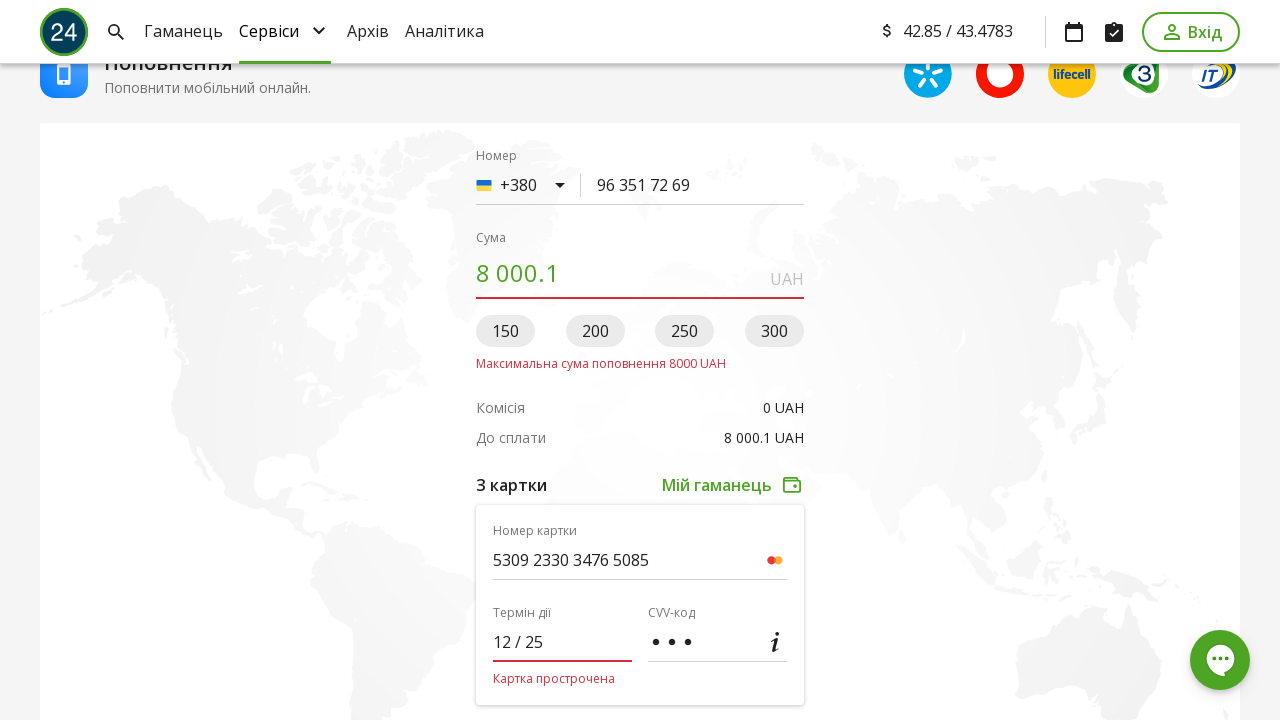